Tests form filling functionality by entering personal information (first name, last name, city, country) into a simple form and submitting it using various element locator strategies.

Starting URL: http://suninjuly.github.io/simple_form_find_task.html

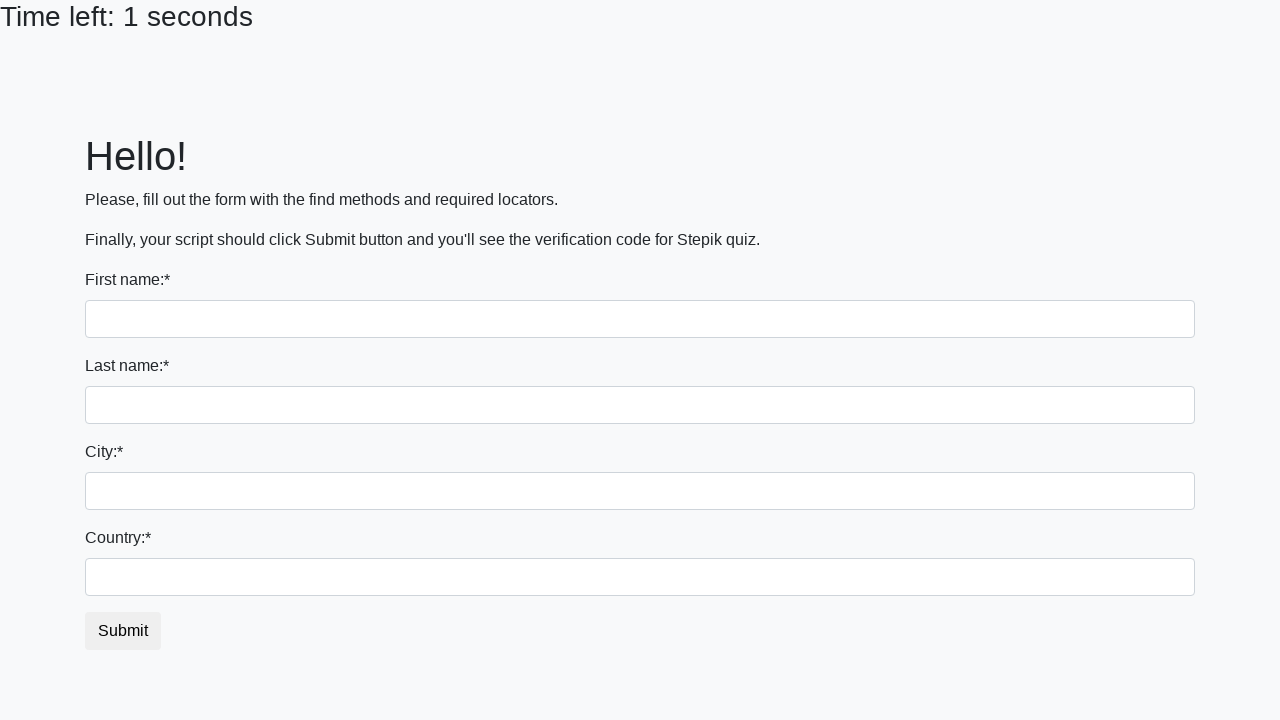

Filled first name field with 'Ivan' on input >> nth=0
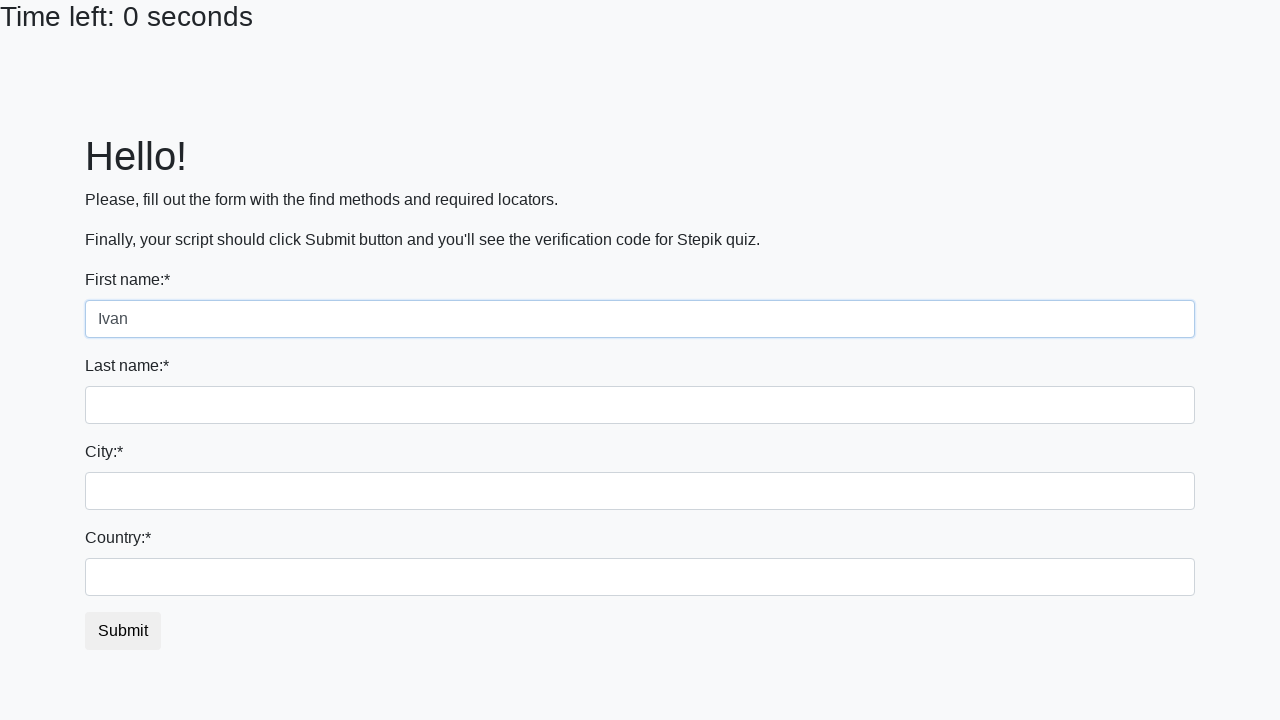

Filled last name field with 'Petrov' on input[name='last_name']
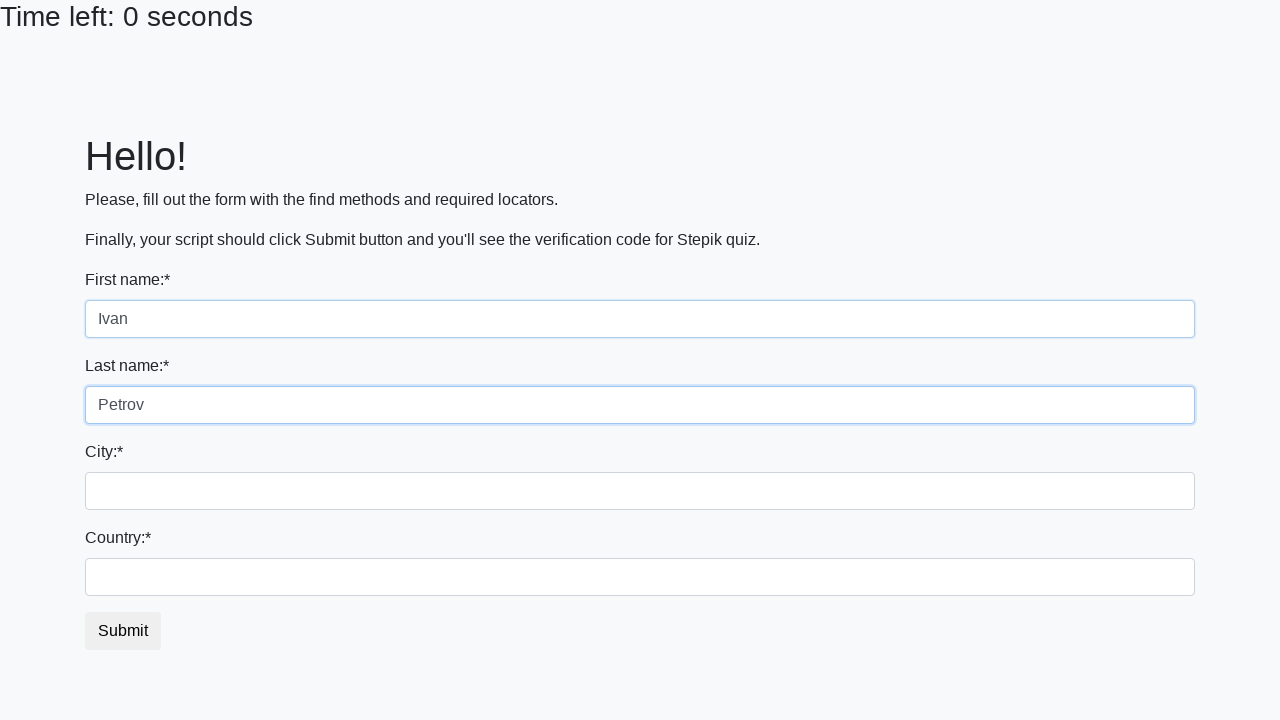

Filled city field with 'Smolensk' on .form-control.city
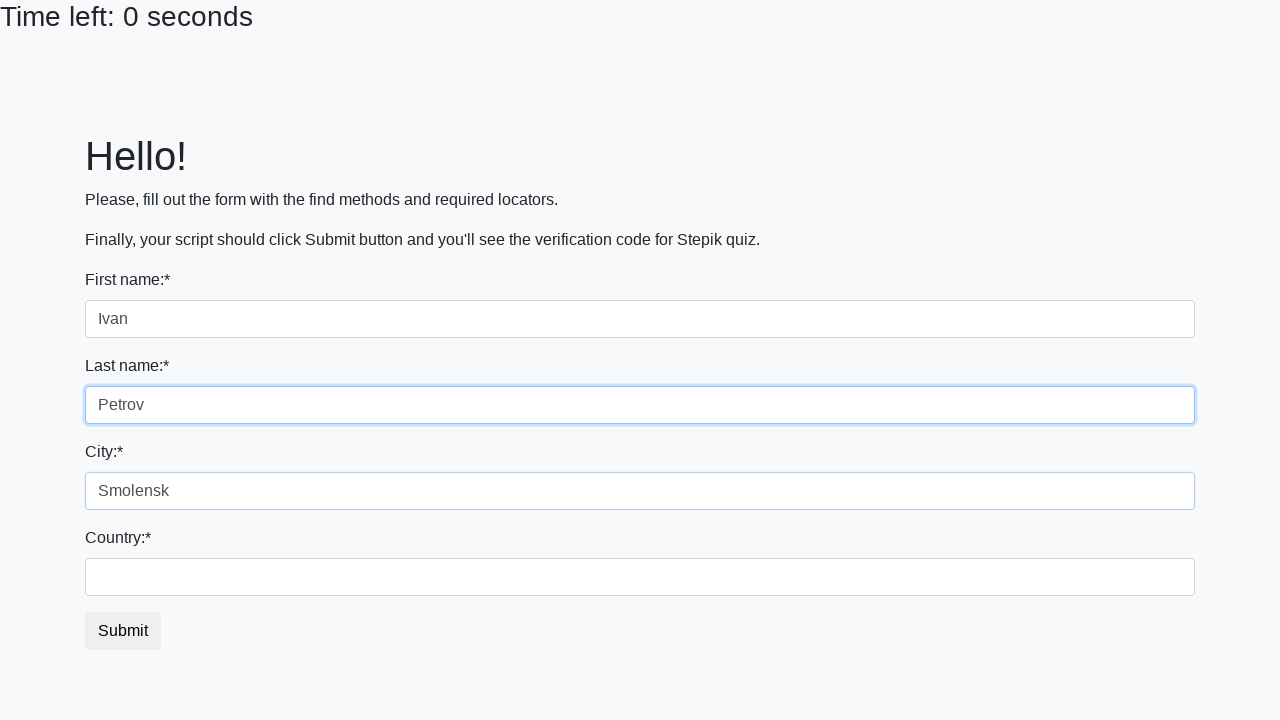

Filled country field with 'Russia' on #country
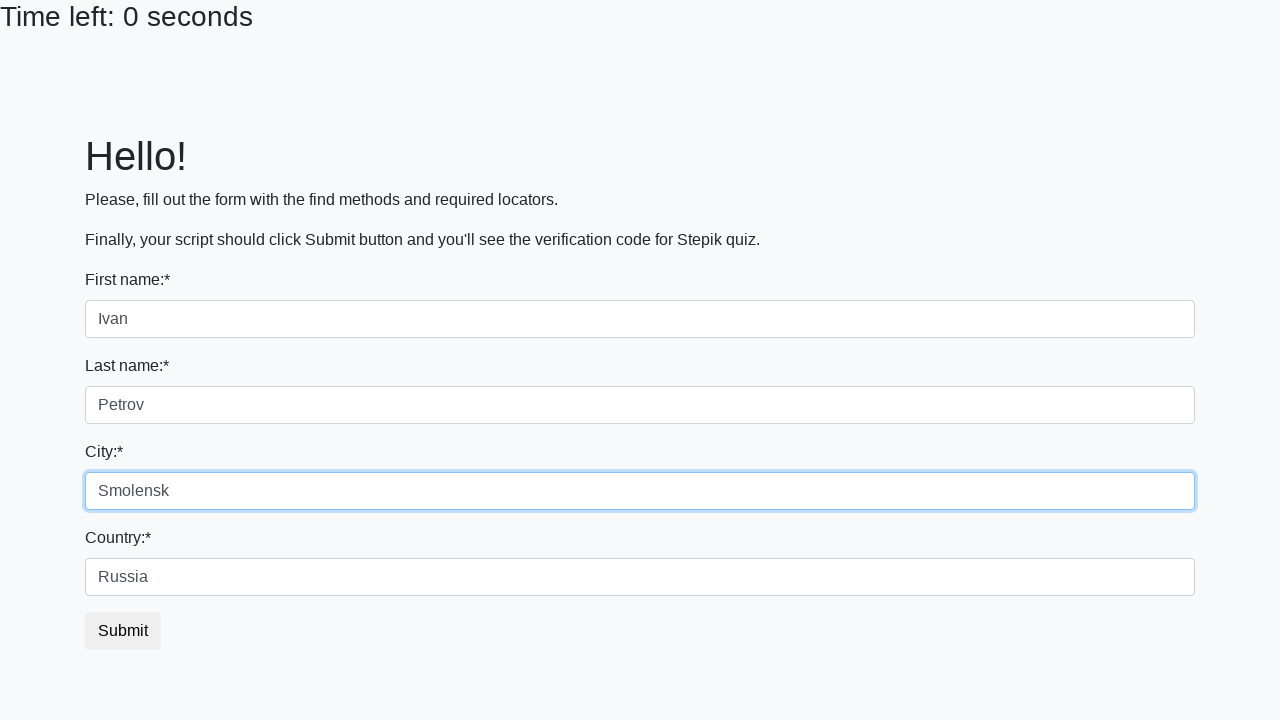

Clicked submit button to submit the form at (123, 631) on button.btn
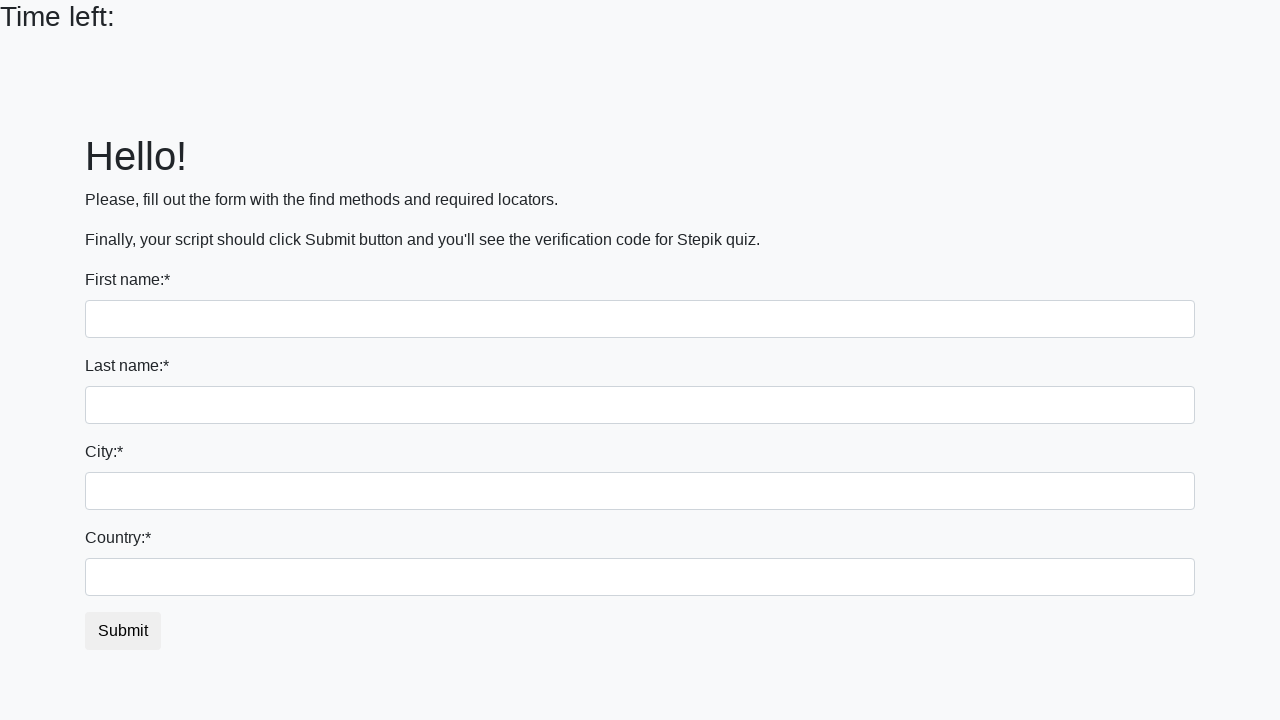

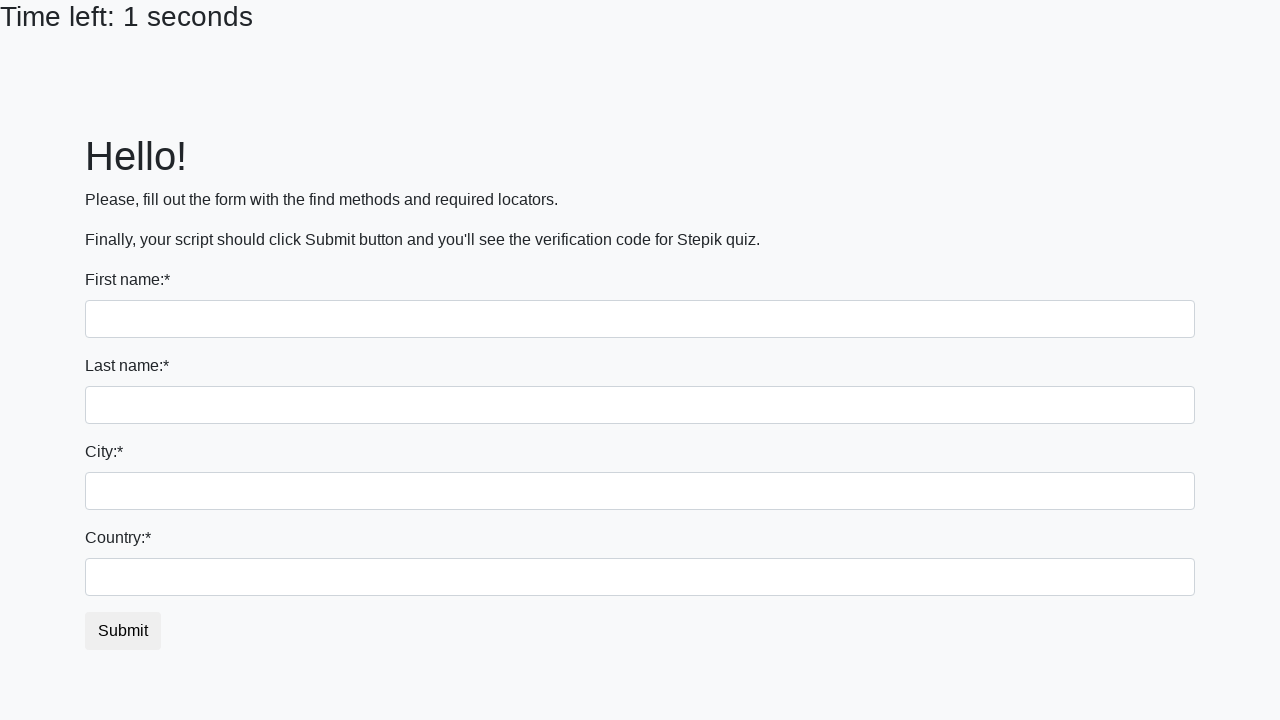